Tests drag and drop functionality on jQuery UI demo page by dragging an element from source to target within an iframe

Starting URL: https://jqueryui.com/droppable/

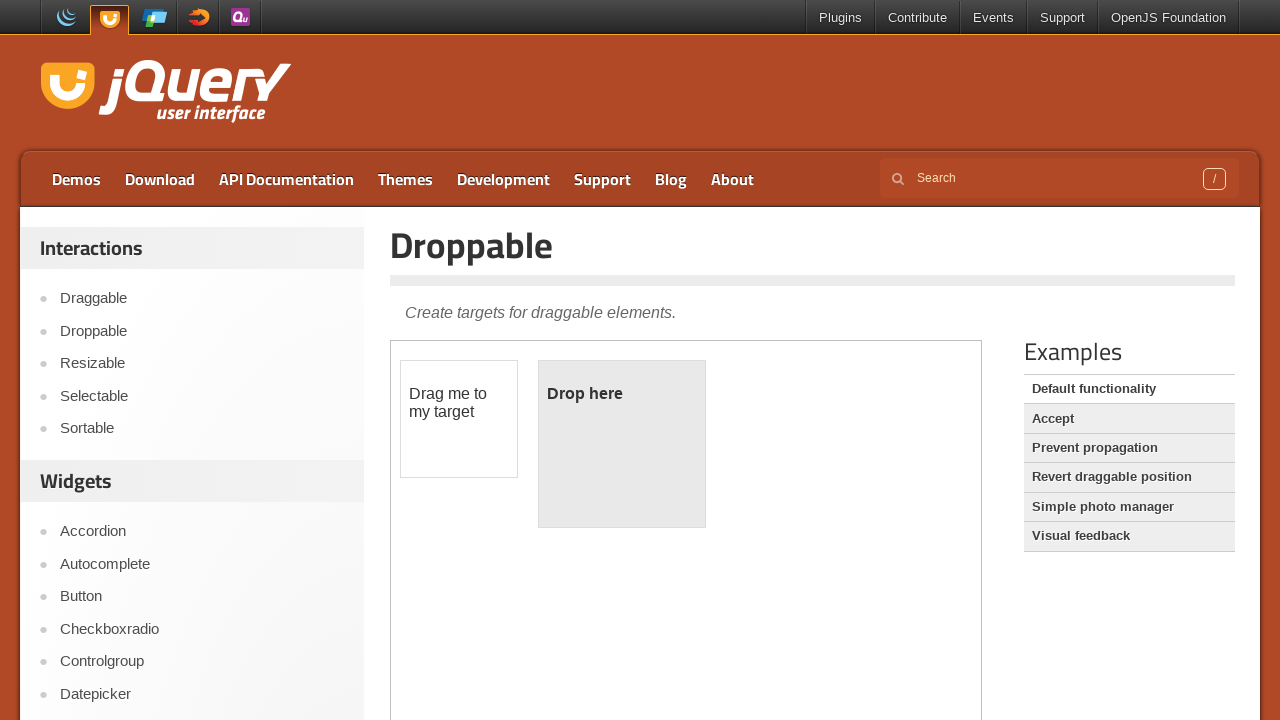

Located the demo iframe
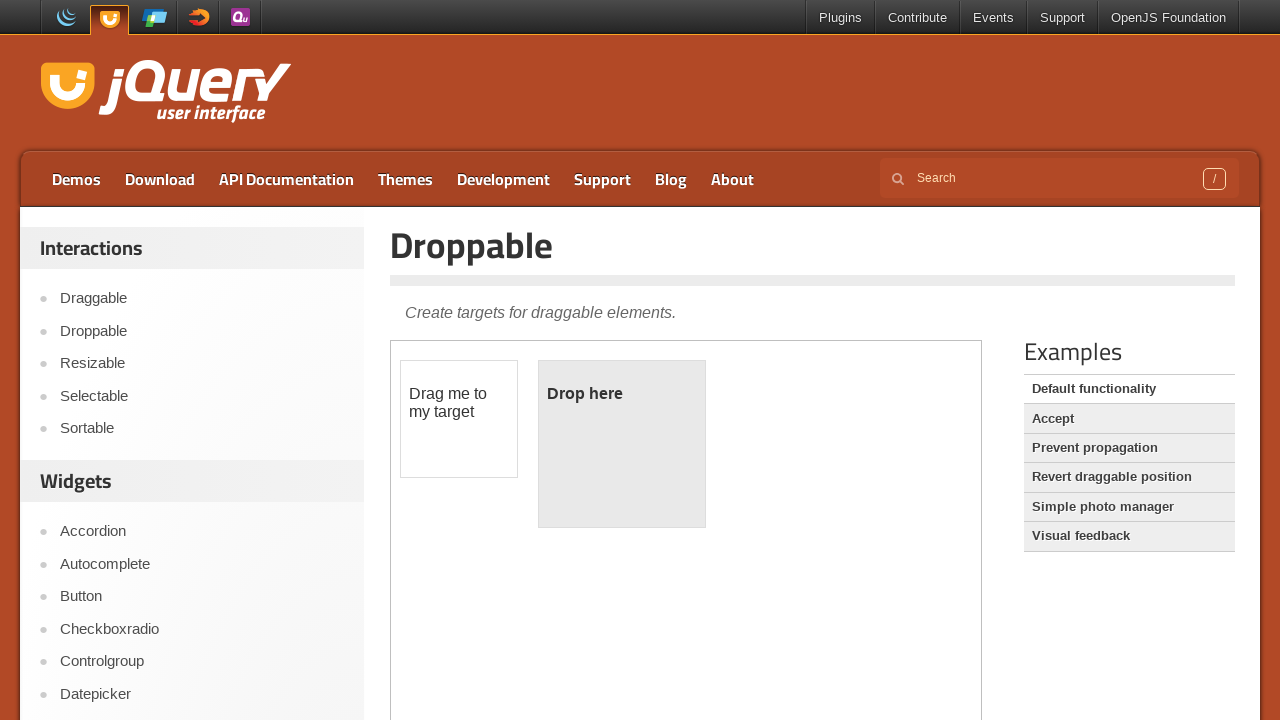

Located draggable source element in iframe
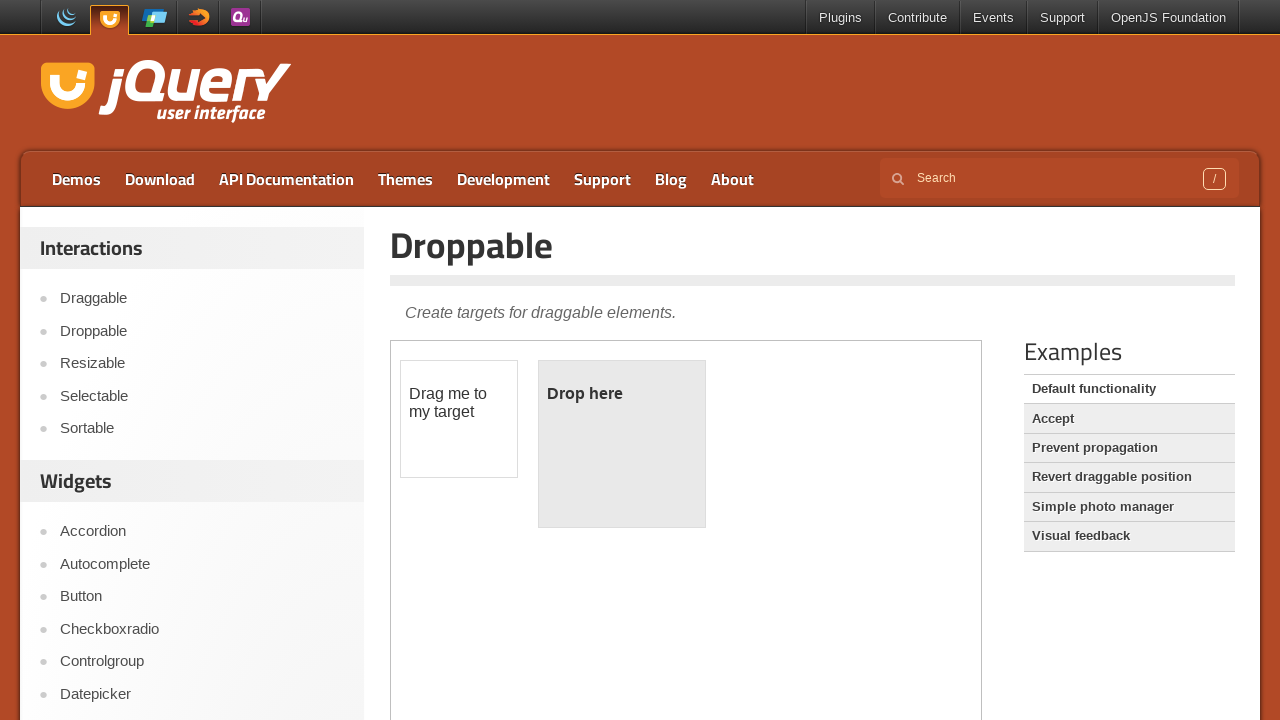

Located droppable target element in iframe
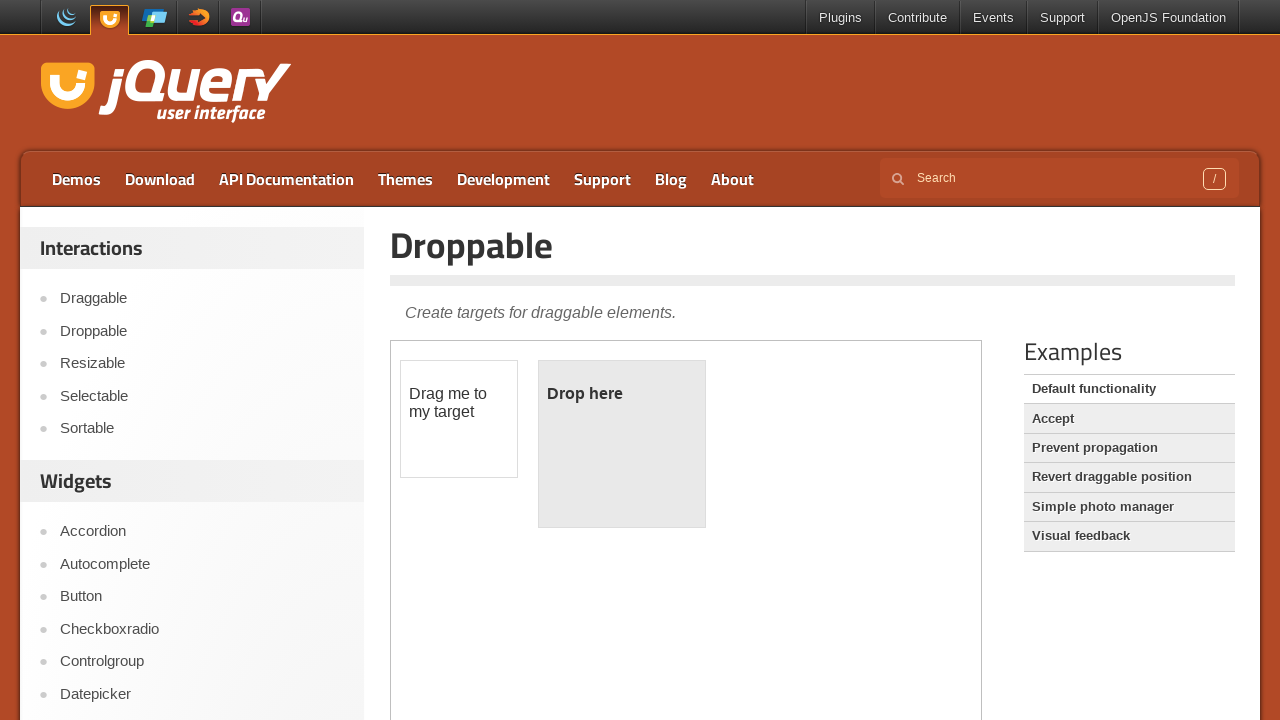

Dragged source element to target element - drag and drop completed at (622, 444)
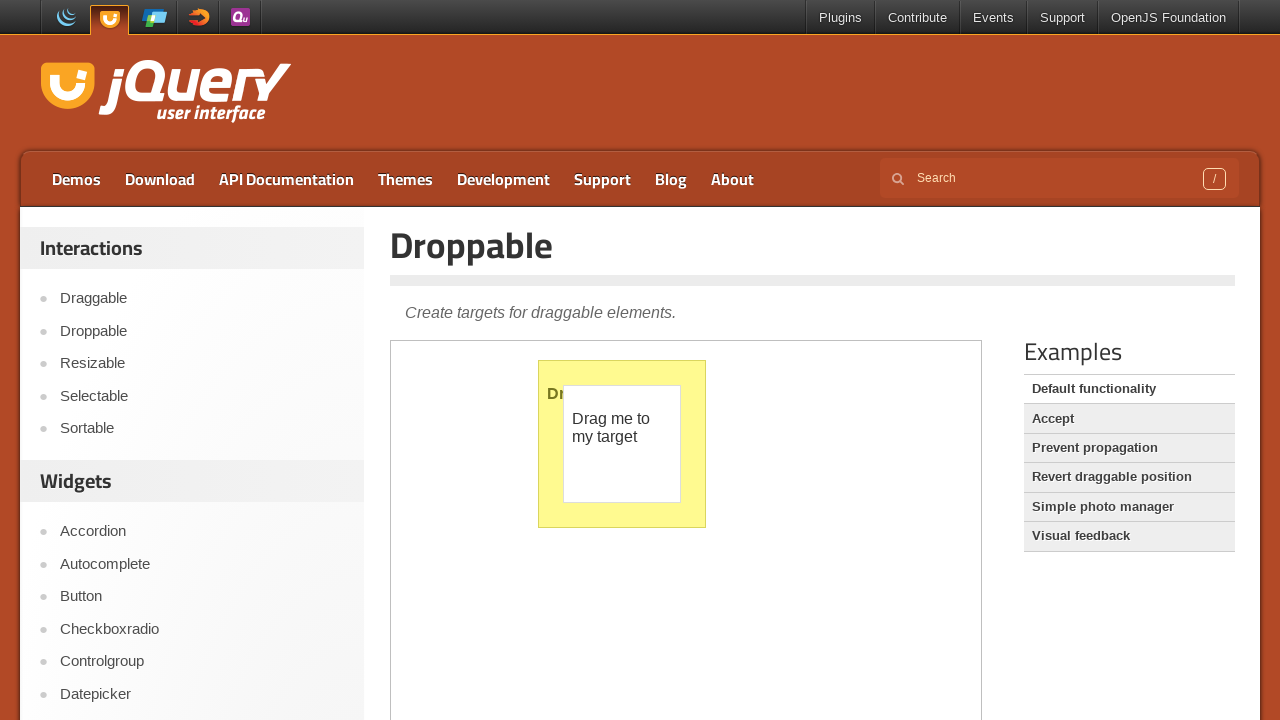

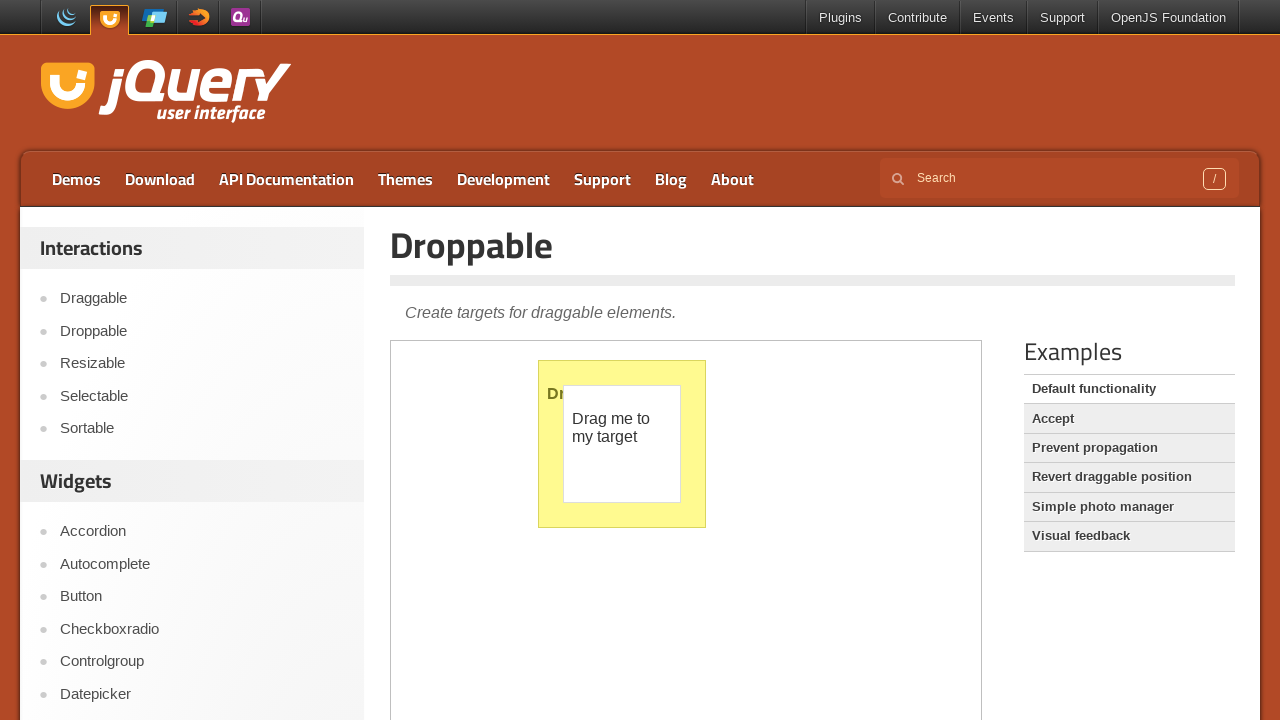